Tests a math exercise page by reading a value from the page, calculating log(abs(12*sin(x))), entering the result in a form field, selecting required checkboxes/radio buttons, and submitting the form.

Starting URL: https://suninjuly.github.io/math.html

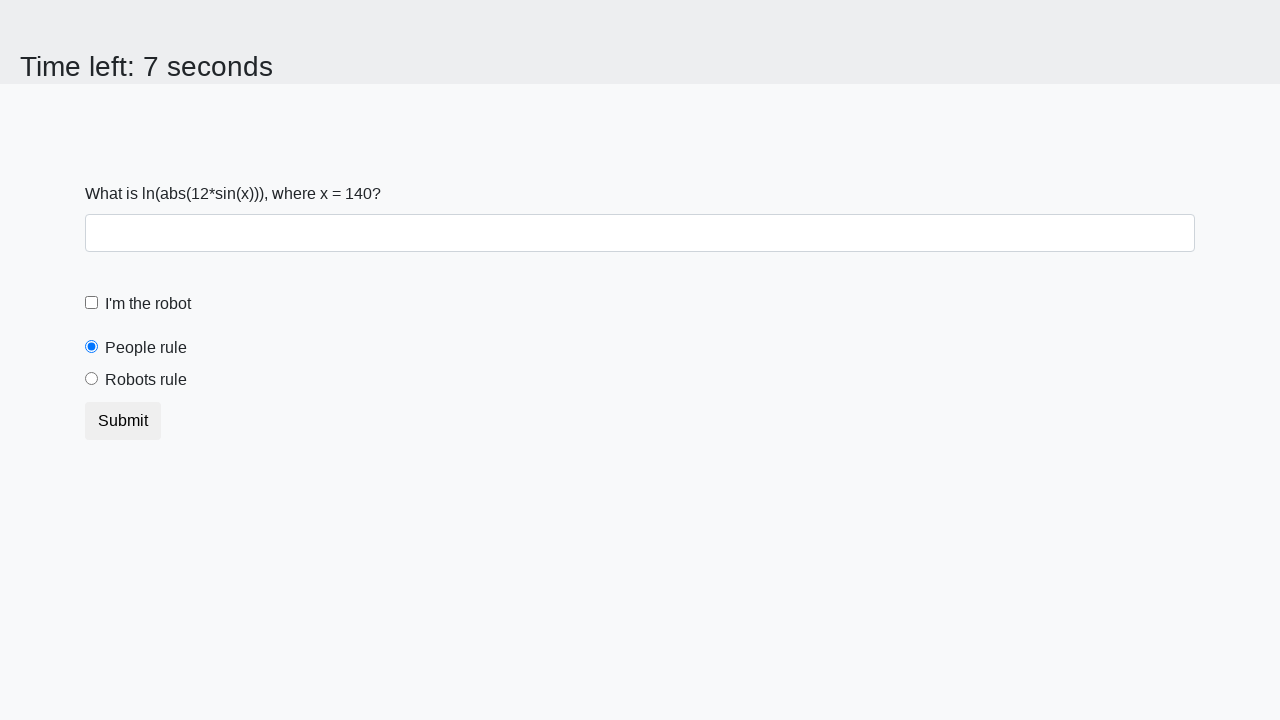

Located and read x value from page element
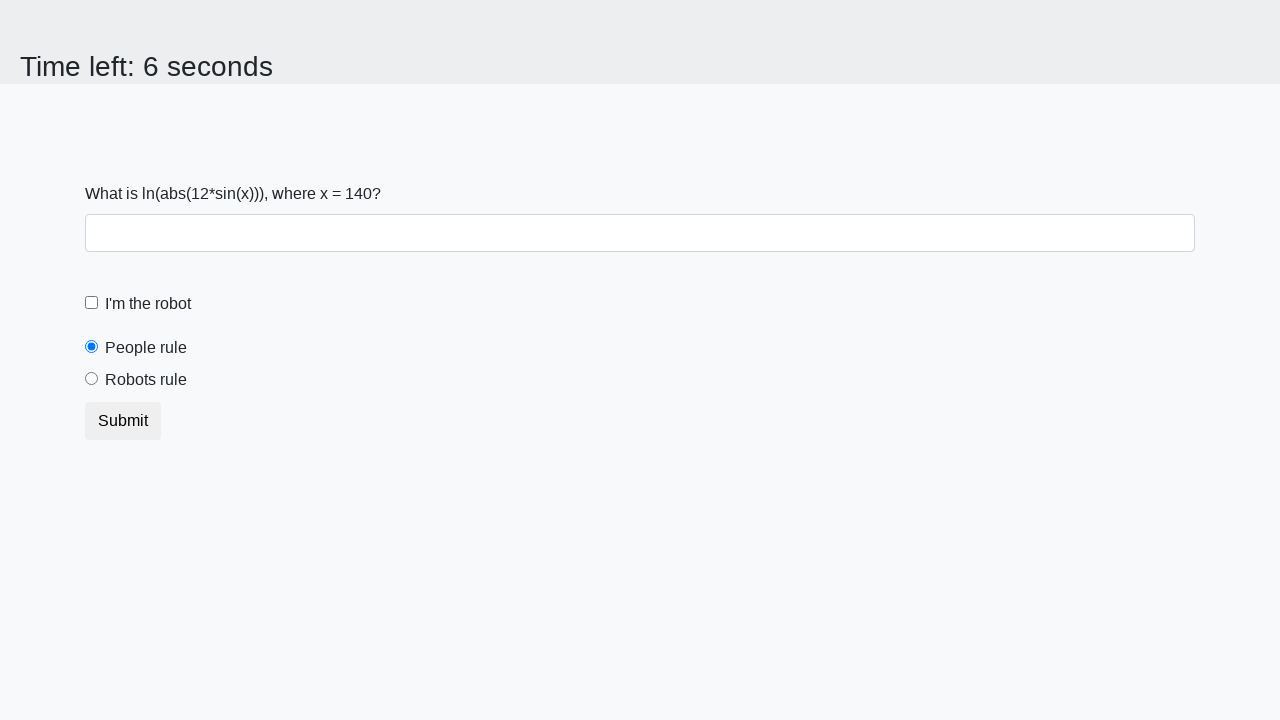

Calculated y = log(abs(12*sin(140))) = 2.4649484630221914
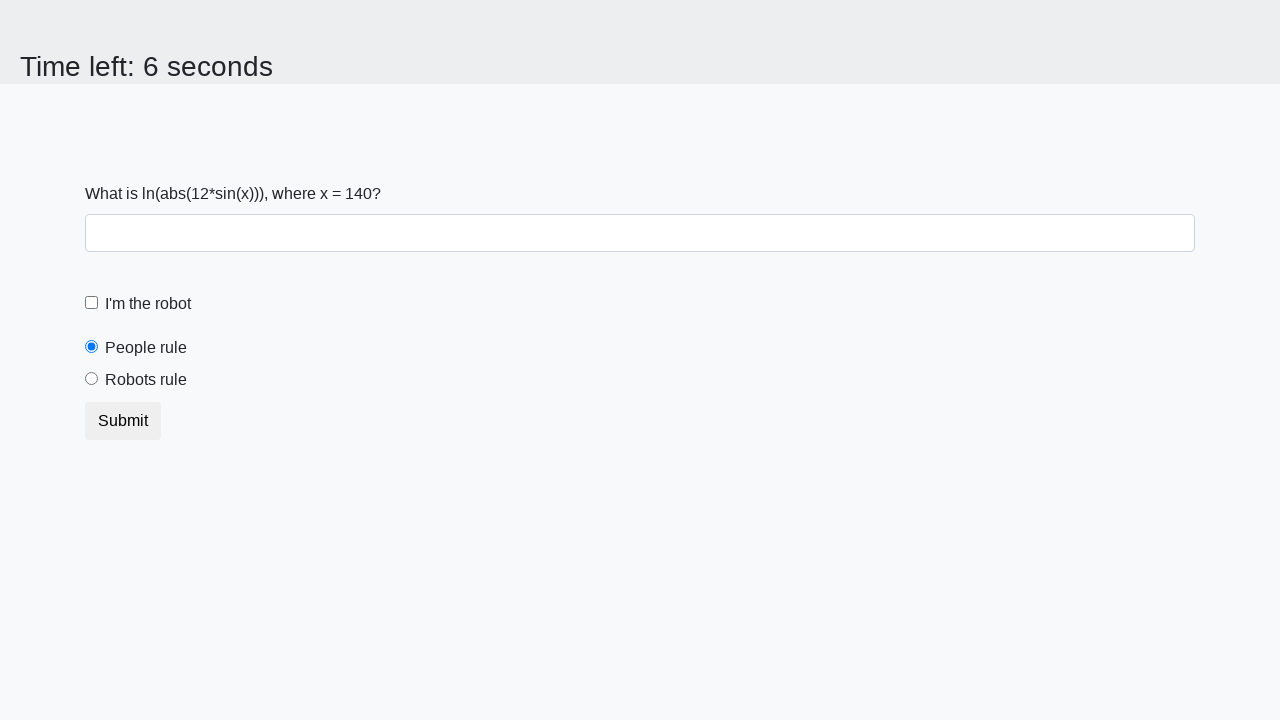

Filled form field with calculated result: 2.4649484630221914 on .form-control
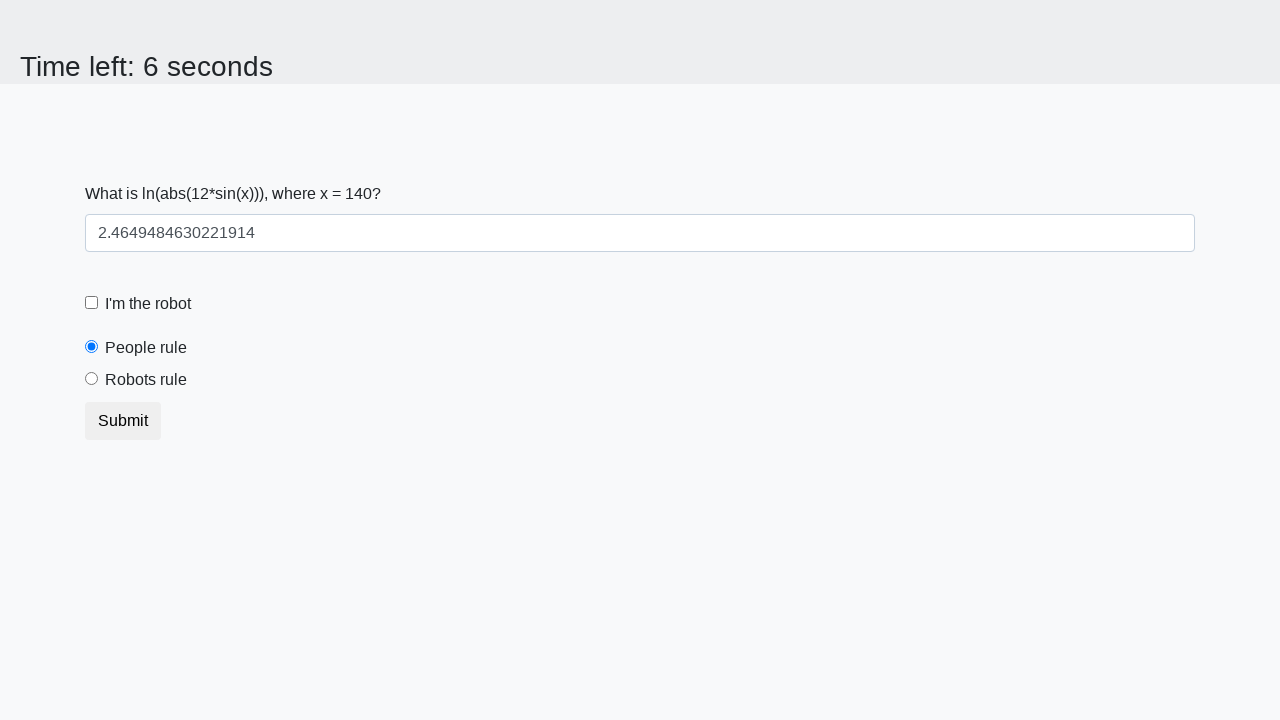

Clicked required checkbox at (92, 303) on input.form-check-input[required]
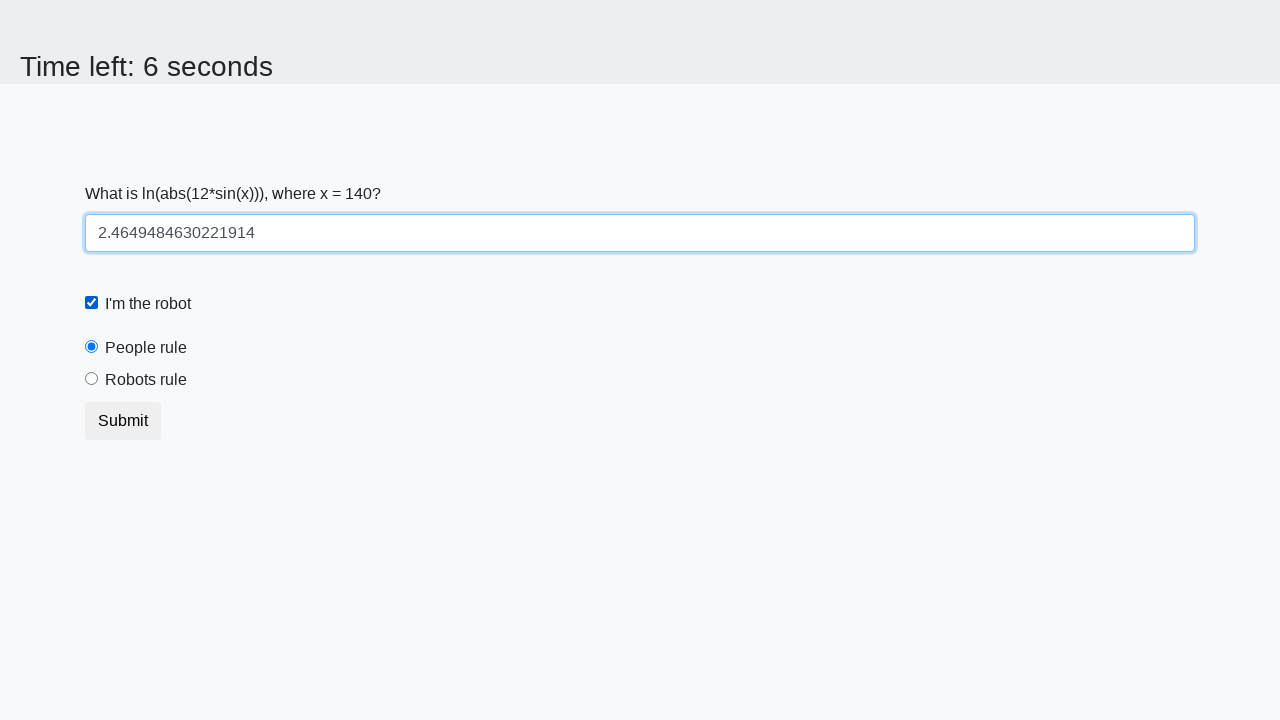

Selected 'robots' radio button at (92, 379) on input[value="robots"]
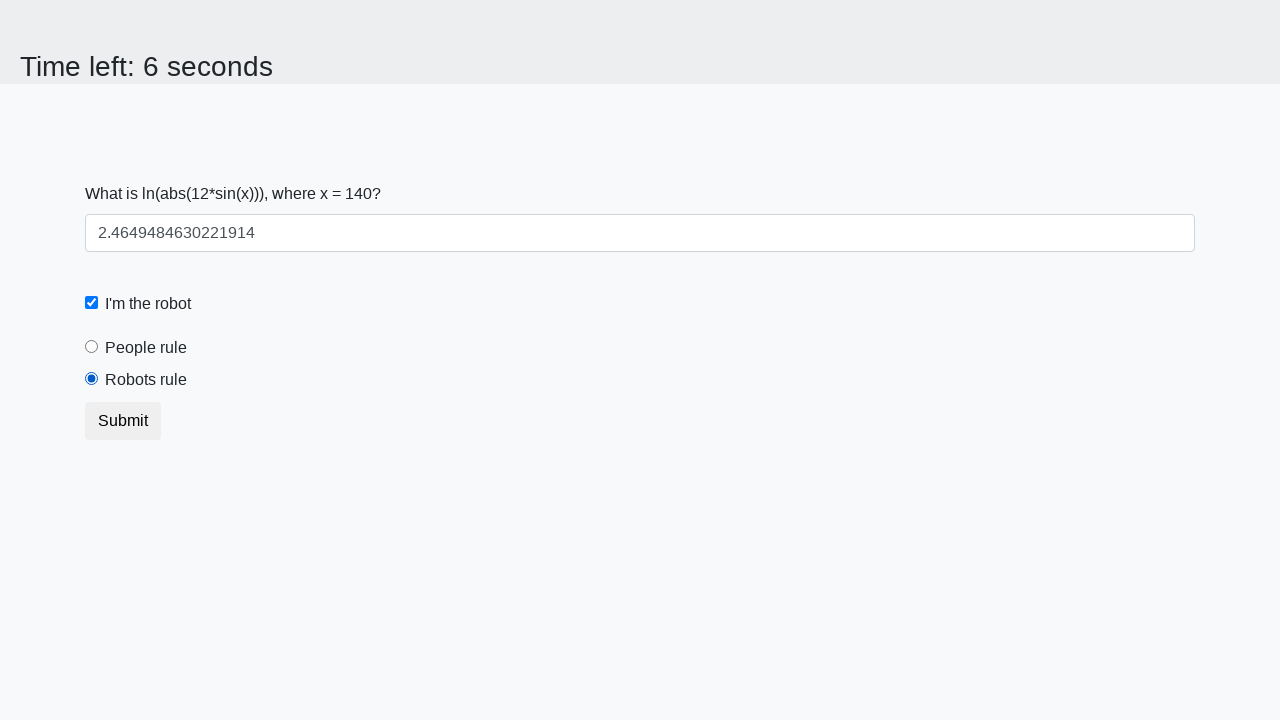

Clicked submit button to submit form at (123, 421) on button.btn
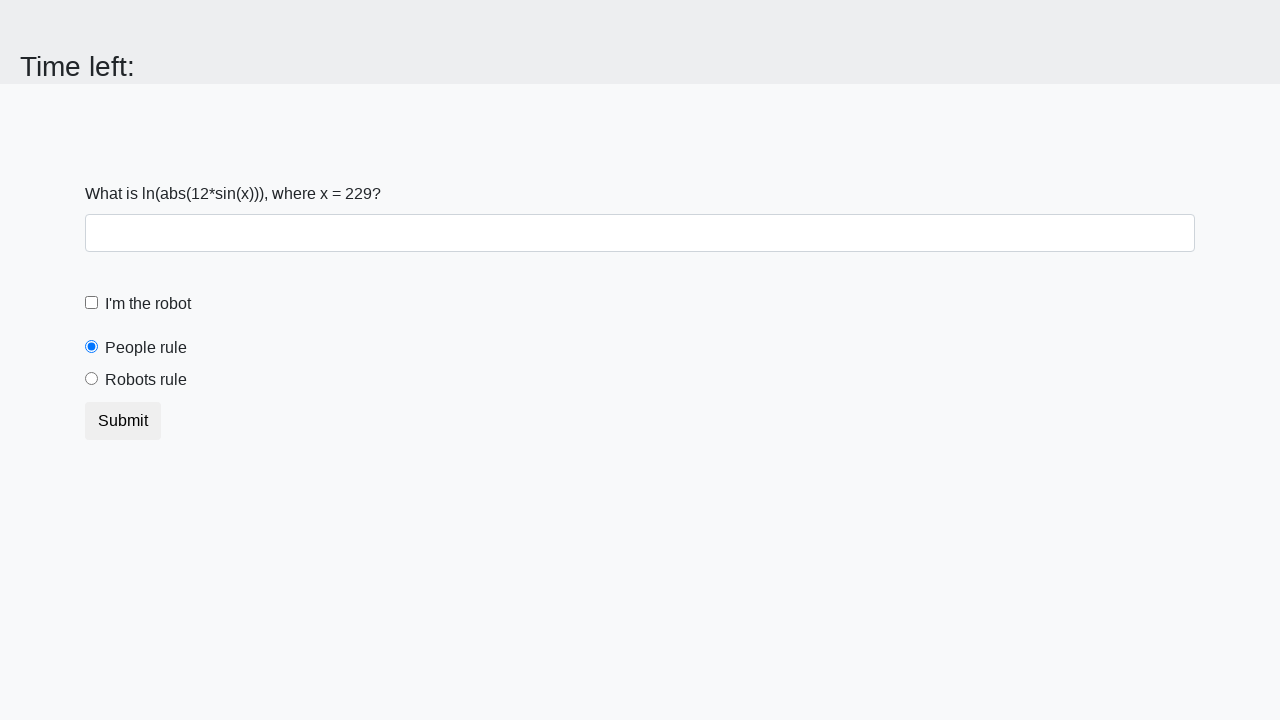

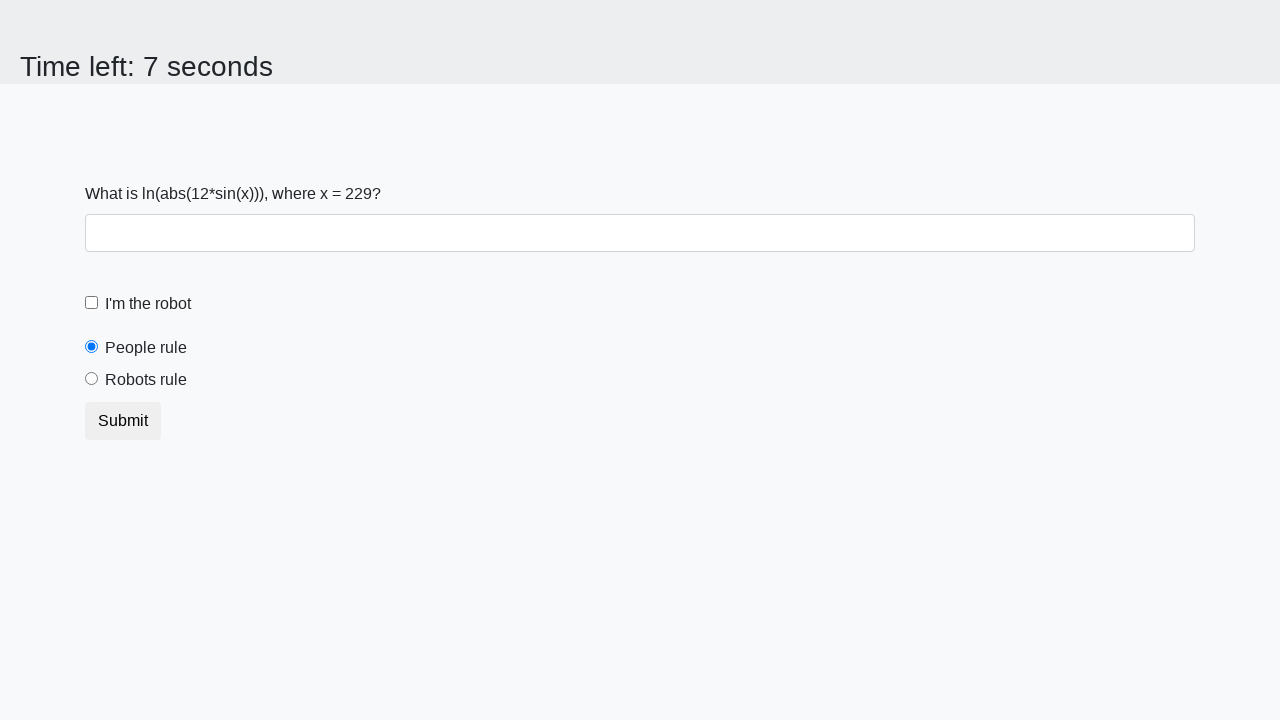